Tests autosuggest dropdown functionality by typing a partial country name and selecting "India" from the suggestions list

Starting URL: https://rahulshettyacademy.com/dropdownsPractise/

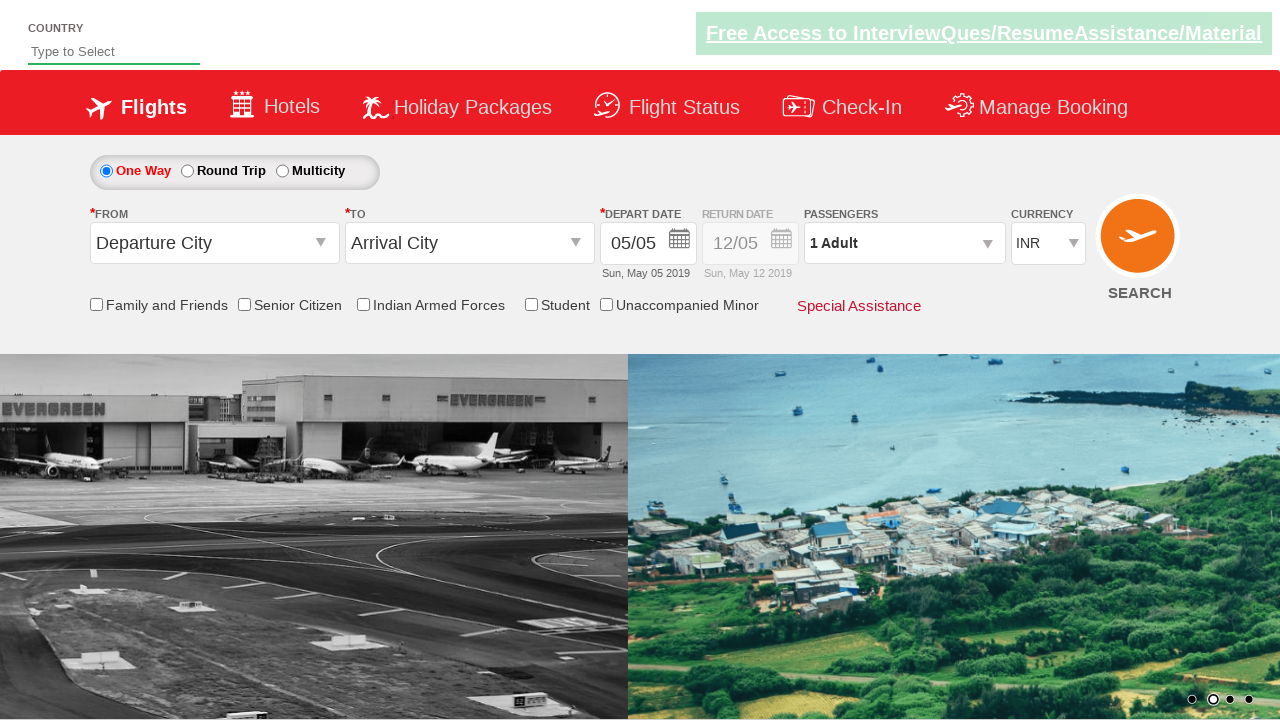

Navigated to autosuggest dropdown practice page
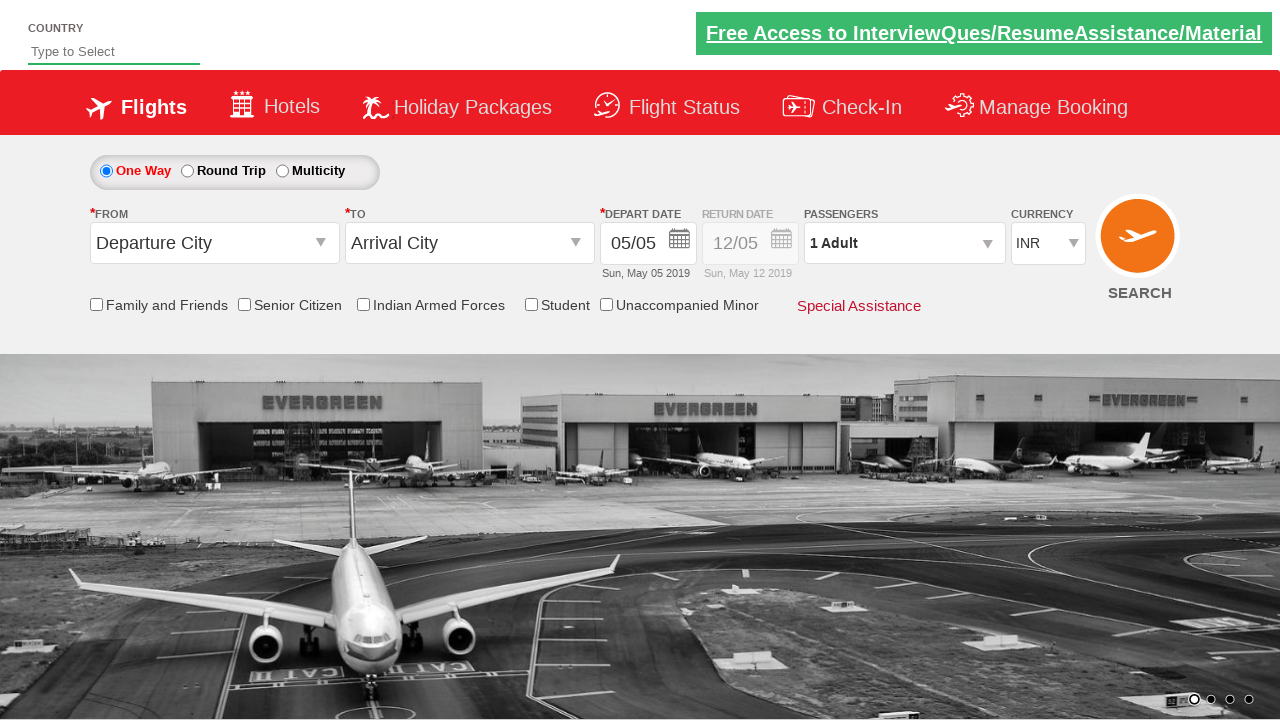

Typed 'ind' into autosuggest field on #autosuggest
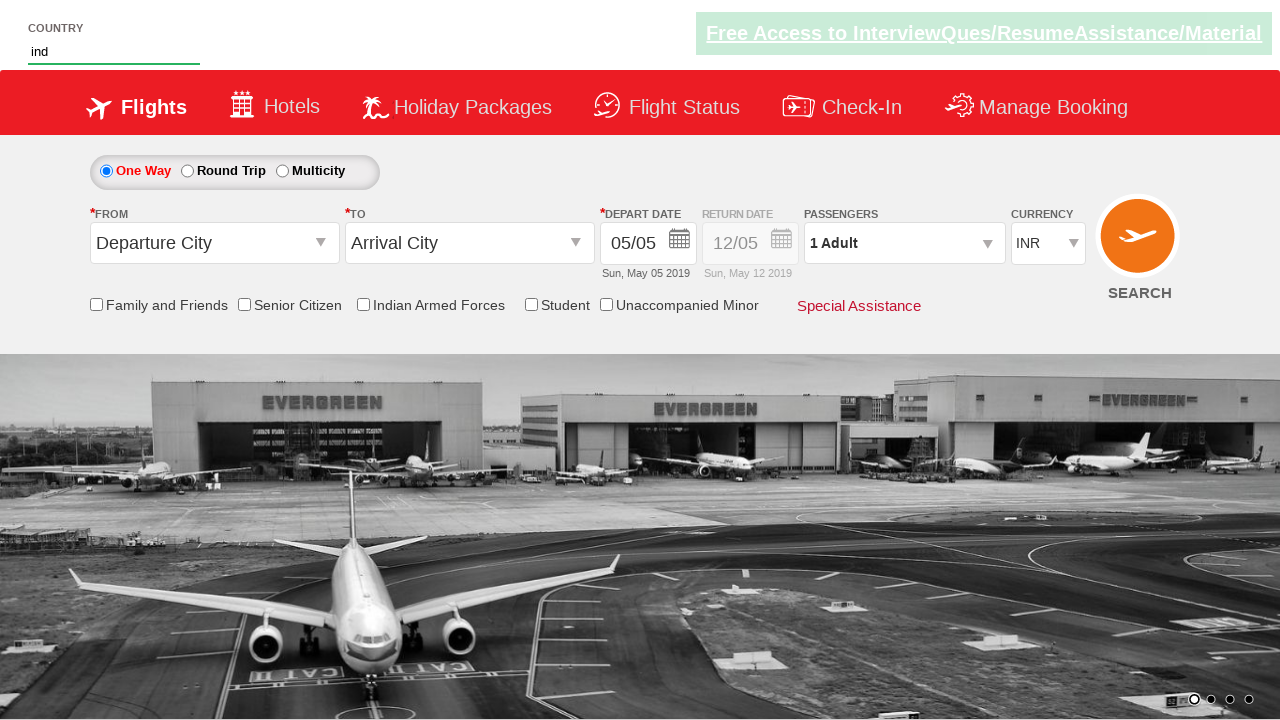

Autosuggest dropdown list appeared
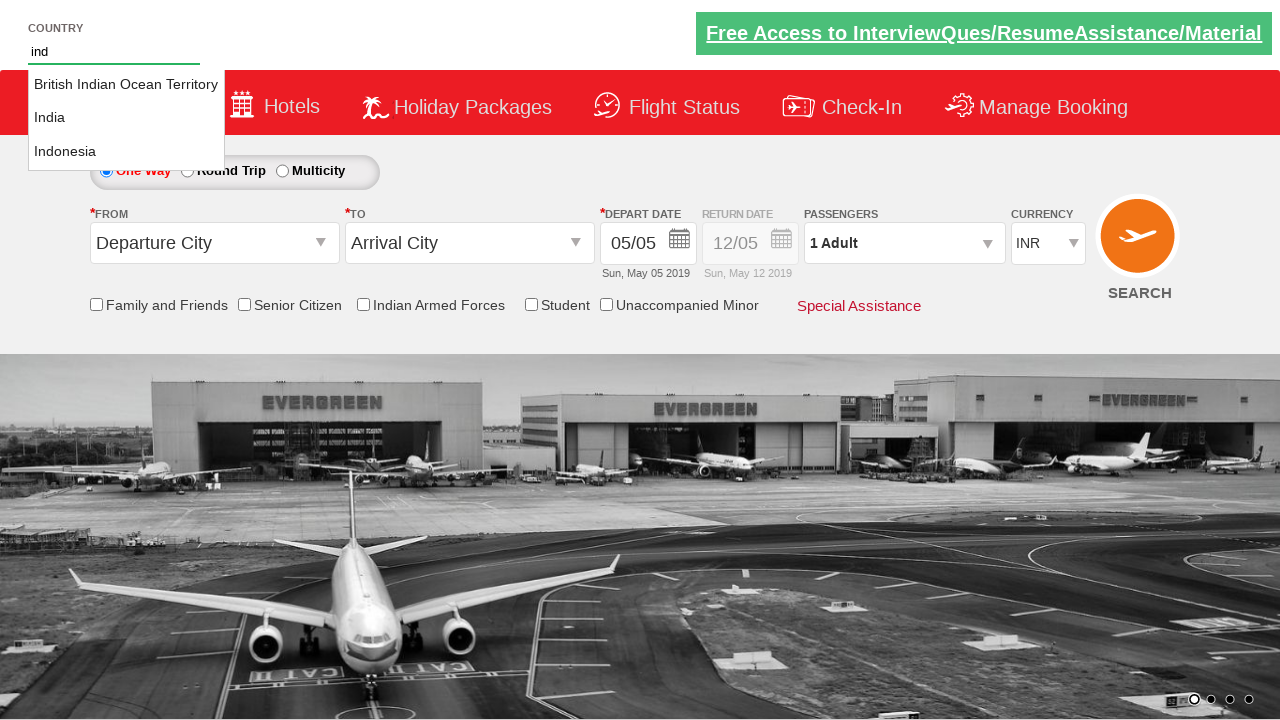

Selected 'India' from autosuggest dropdown at (126, 118) on li.ui-menu-item >> nth=1
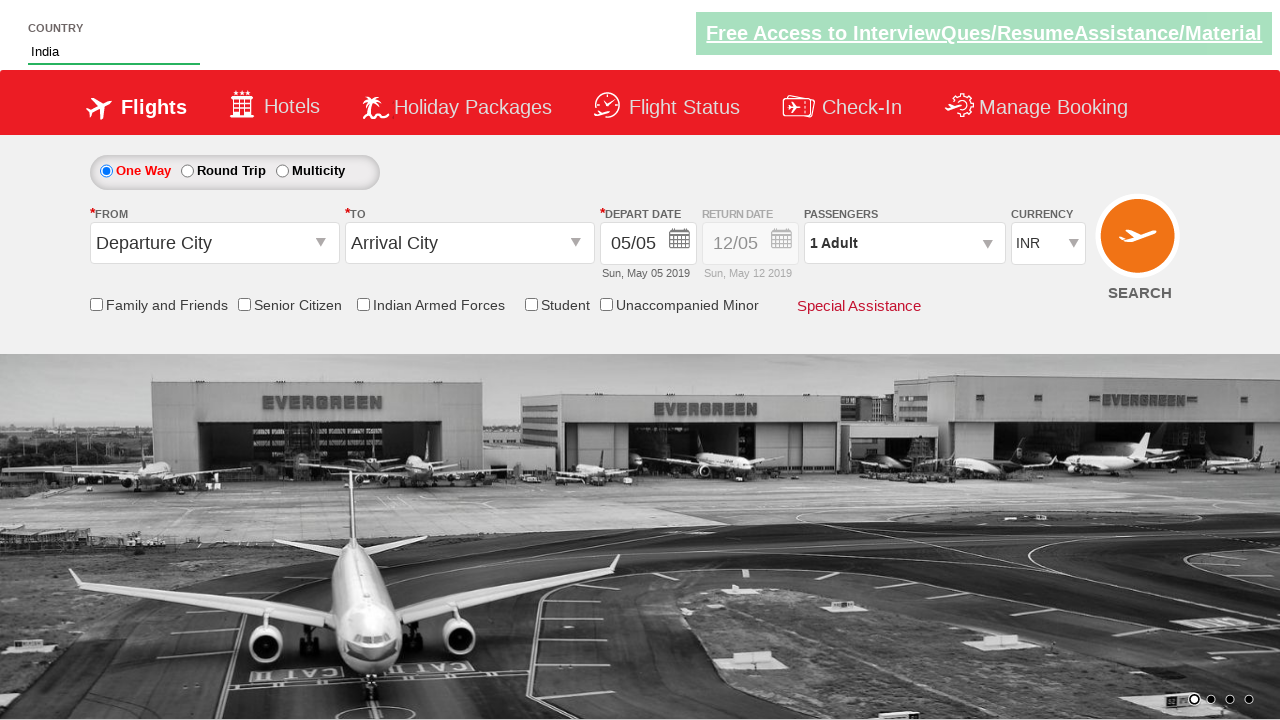

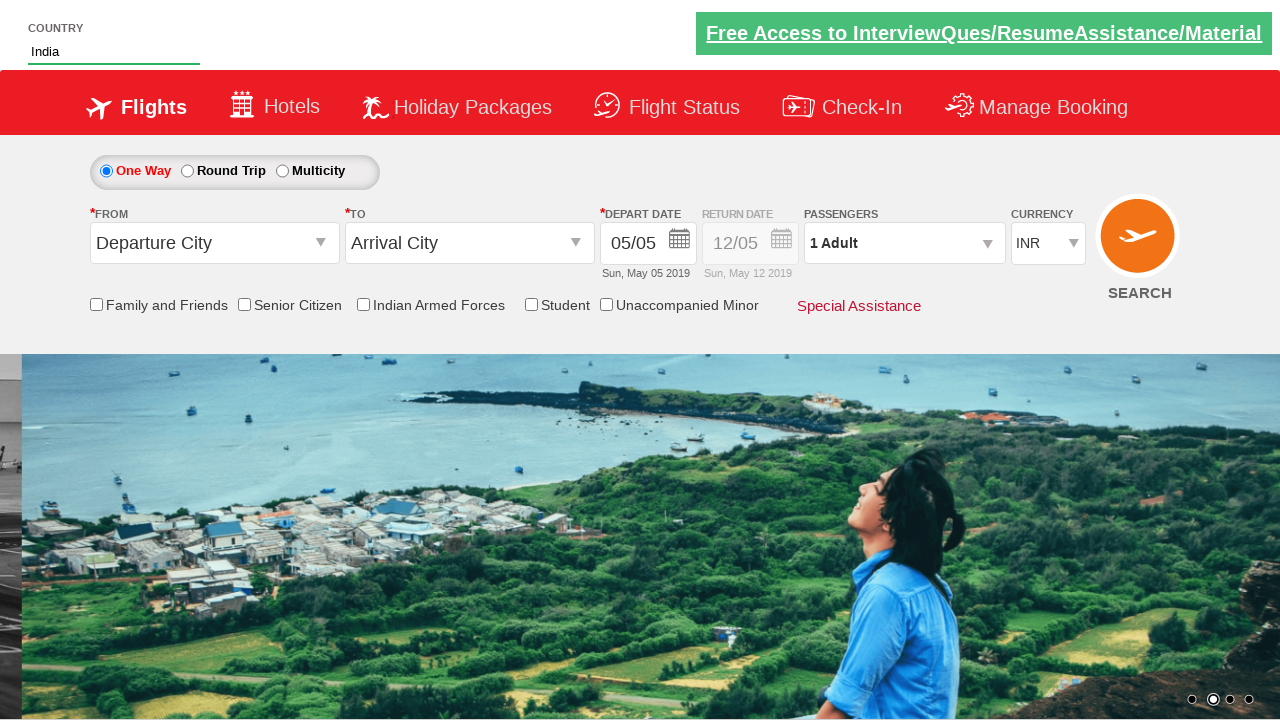